Tests AJAX functionality by clicking a button and waiting for dynamically loaded content to appear, verifying that both an h1 element and a delayed h3 message become visible.

Starting URL: https://v1.training-support.net/selenium/ajax

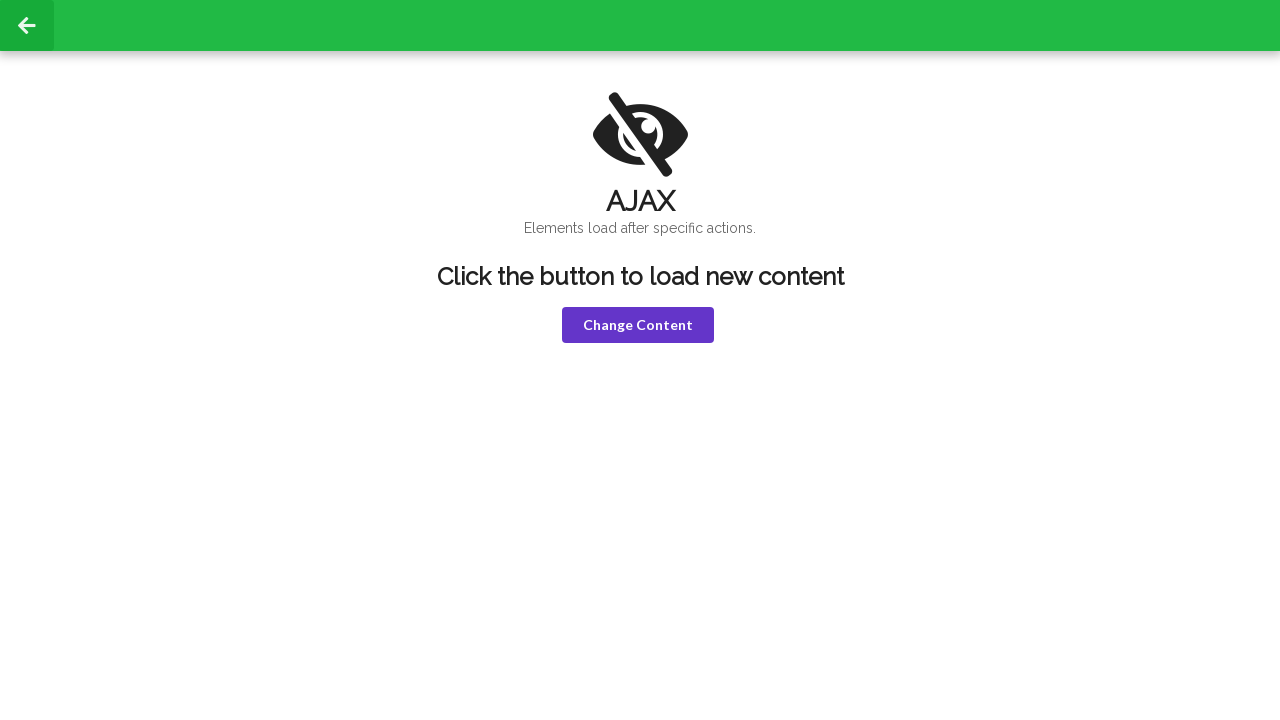

Clicked the violet button to trigger AJAX request at (638, 325) on .ui.violet.button
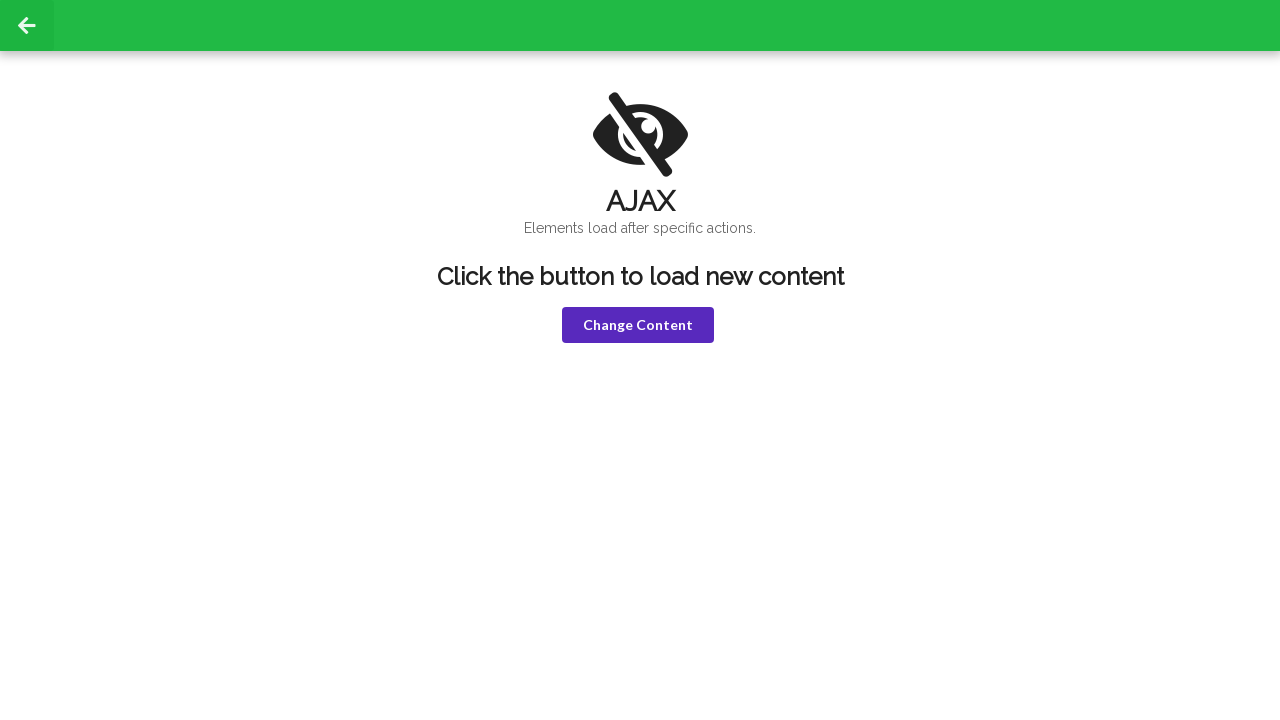

h1 element became visible after AJAX request
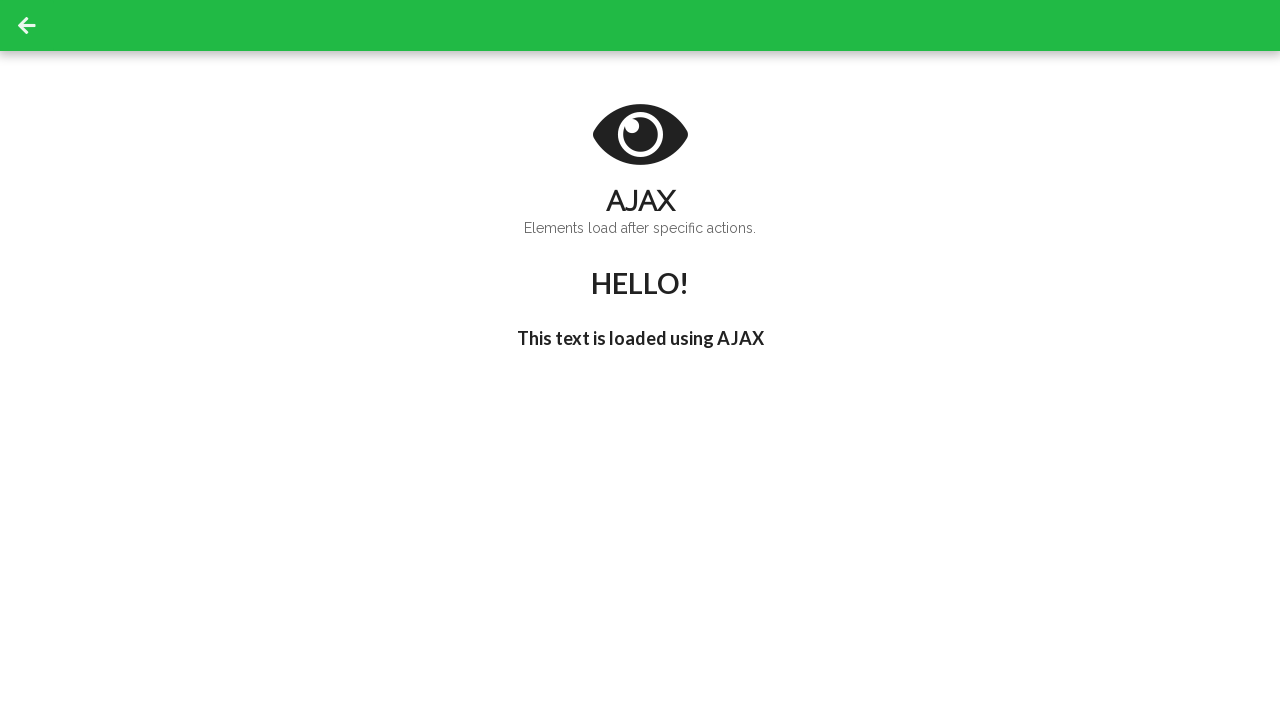

Delayed h3 message 'I'm late!' became visible
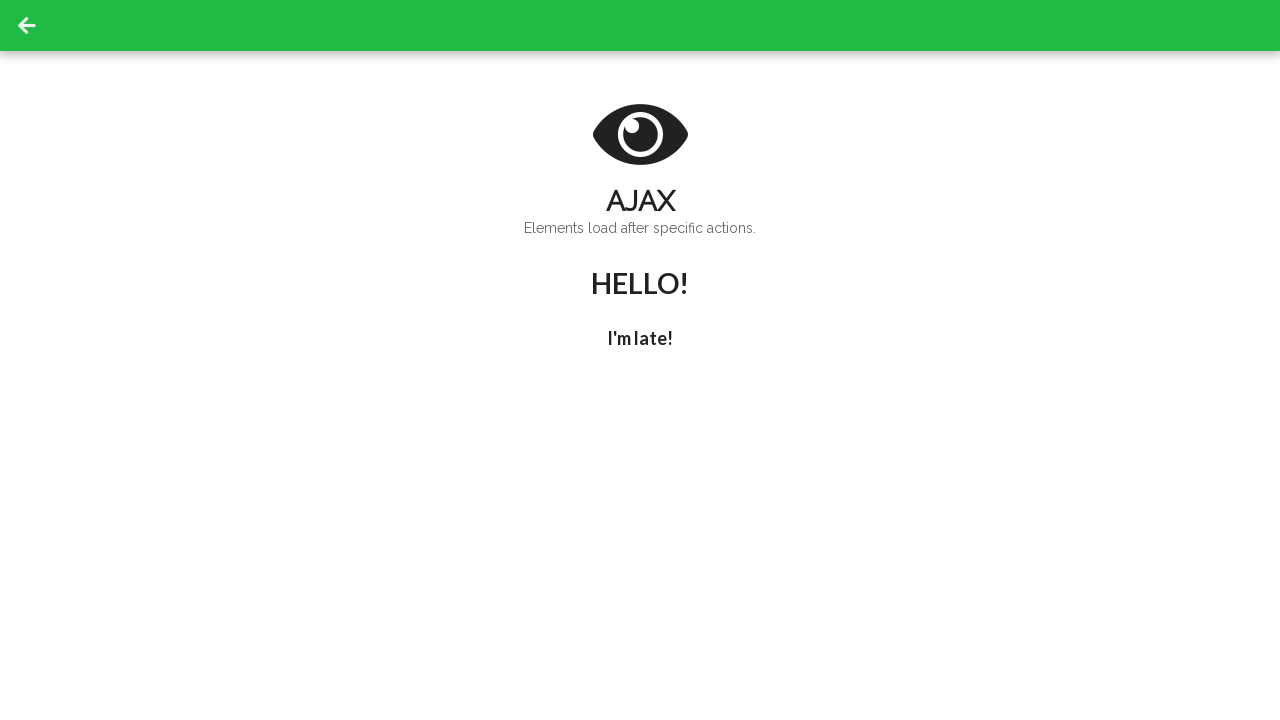

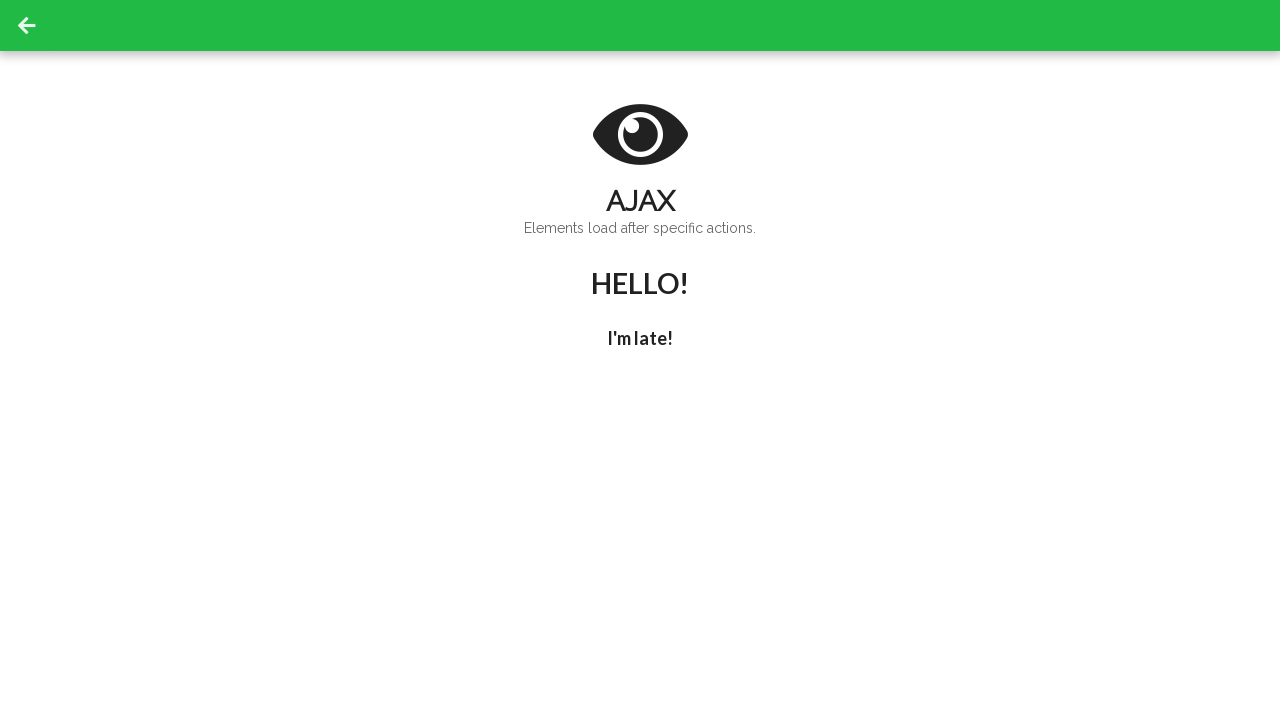